Tests JavaScript prompt dialog by clicking a button that triggers a prompt, entering text into the prompt, accepting it, and verifying the entered text appears in the result

Starting URL: https://the-internet.herokuapp.com/javascript_alerts

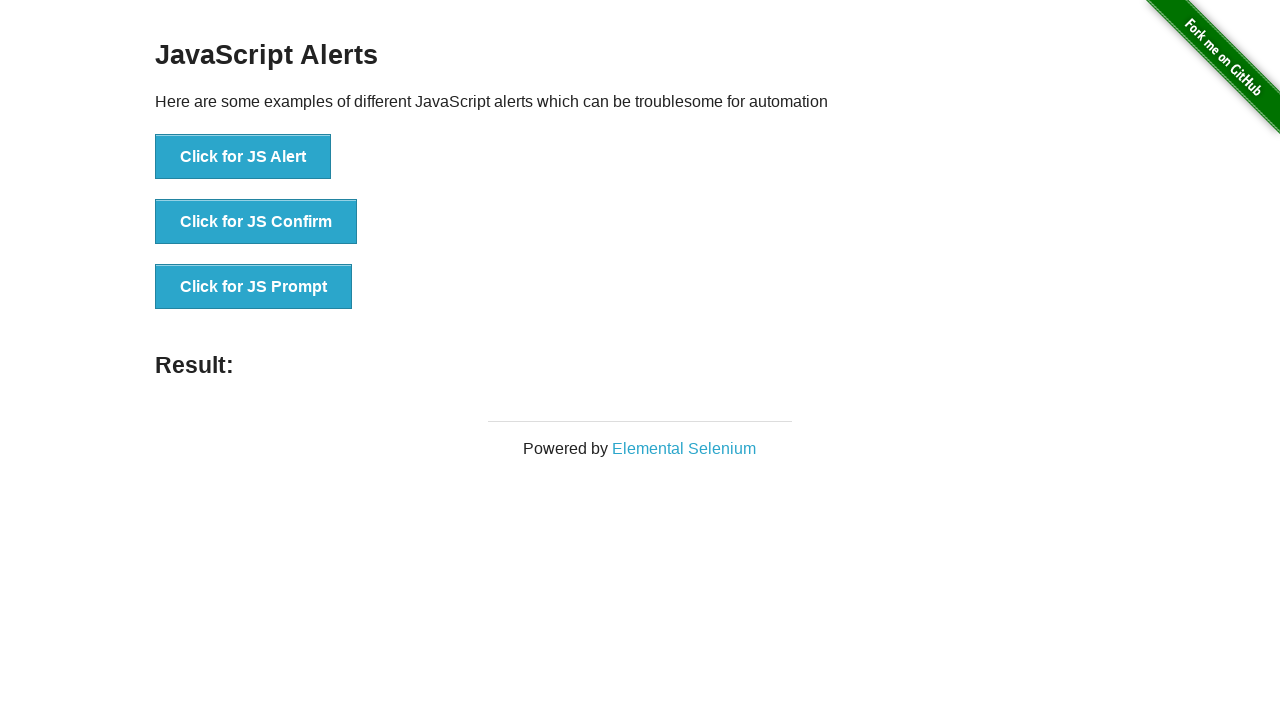

Set up dialog handler to accept prompt with text 'Homework is important.'
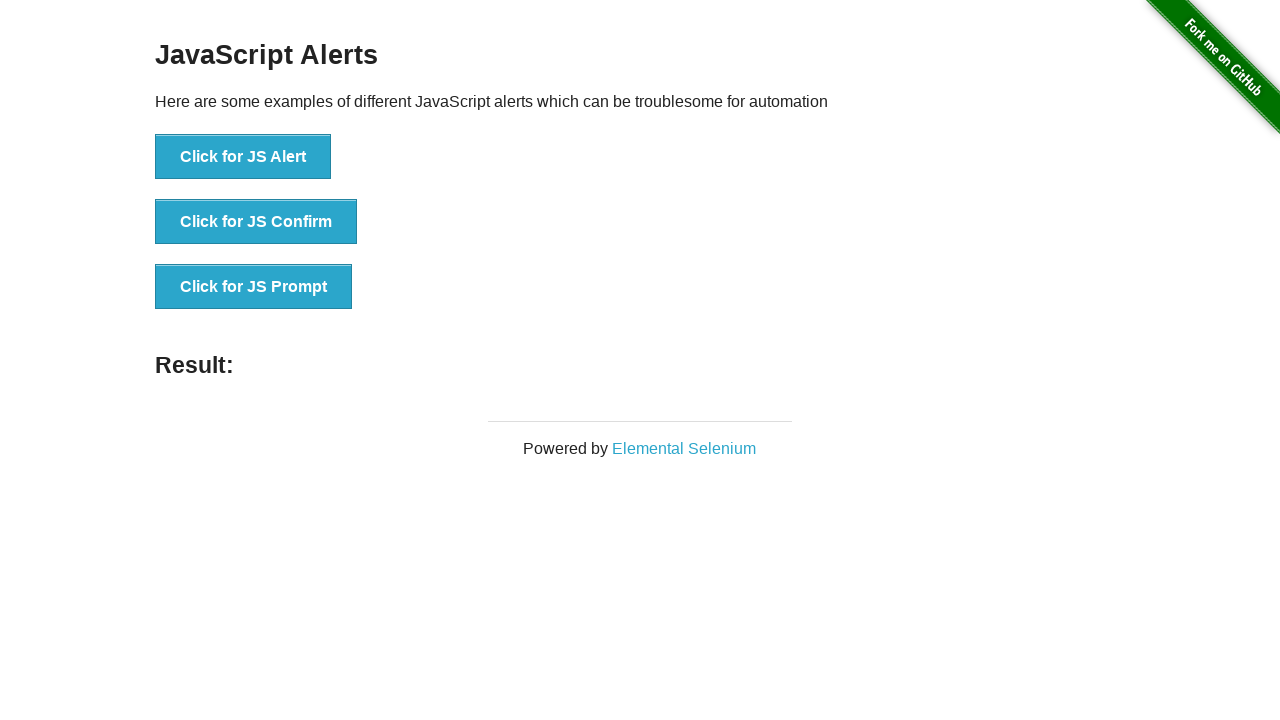

Clicked the JavaScript prompt button at (254, 287) on xpath=//button[contains(@onclick, 'jsPrompt')]
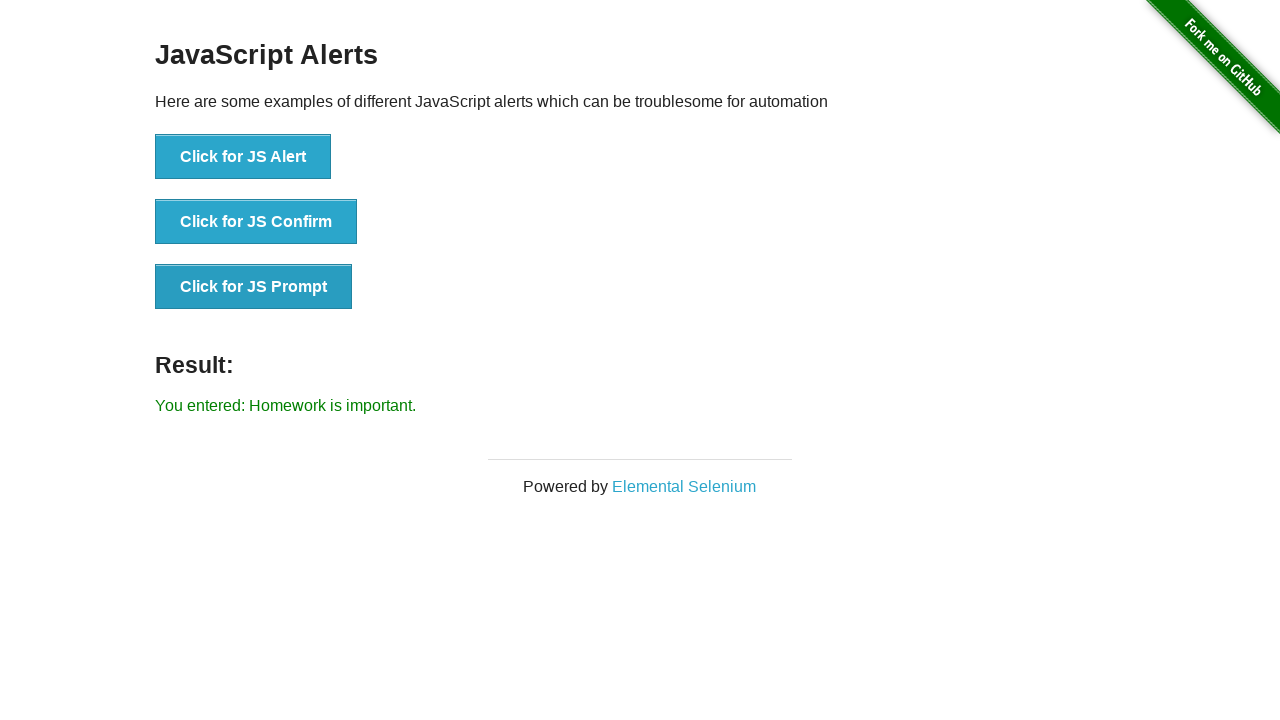

Result element loaded and became visible
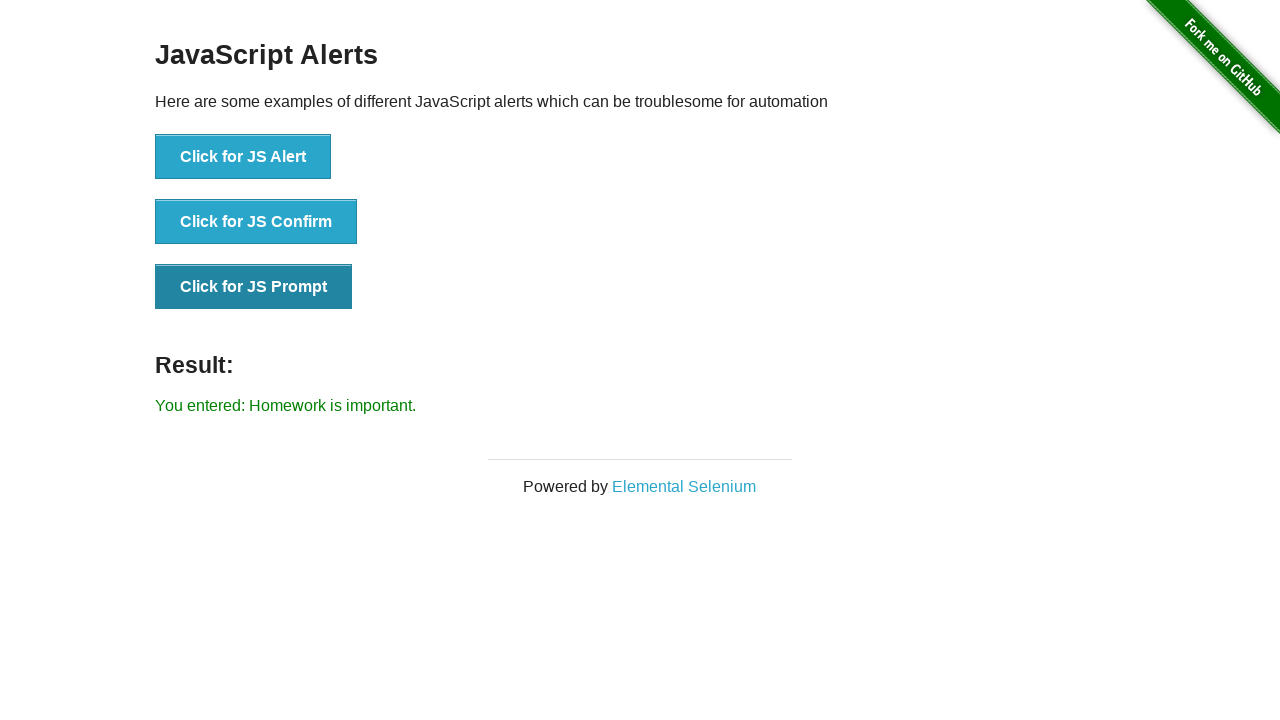

Retrieved and stripped result text from page
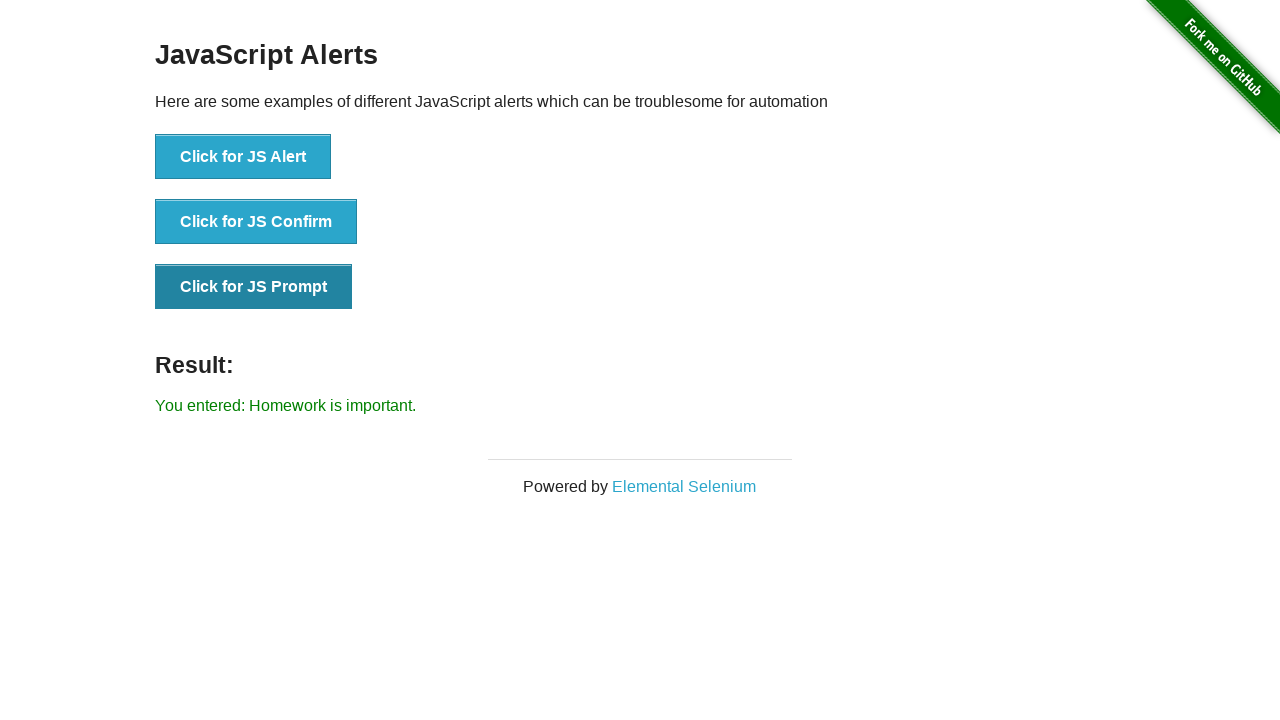

Verified result text matches expected value 'You entered: Homework is important.'
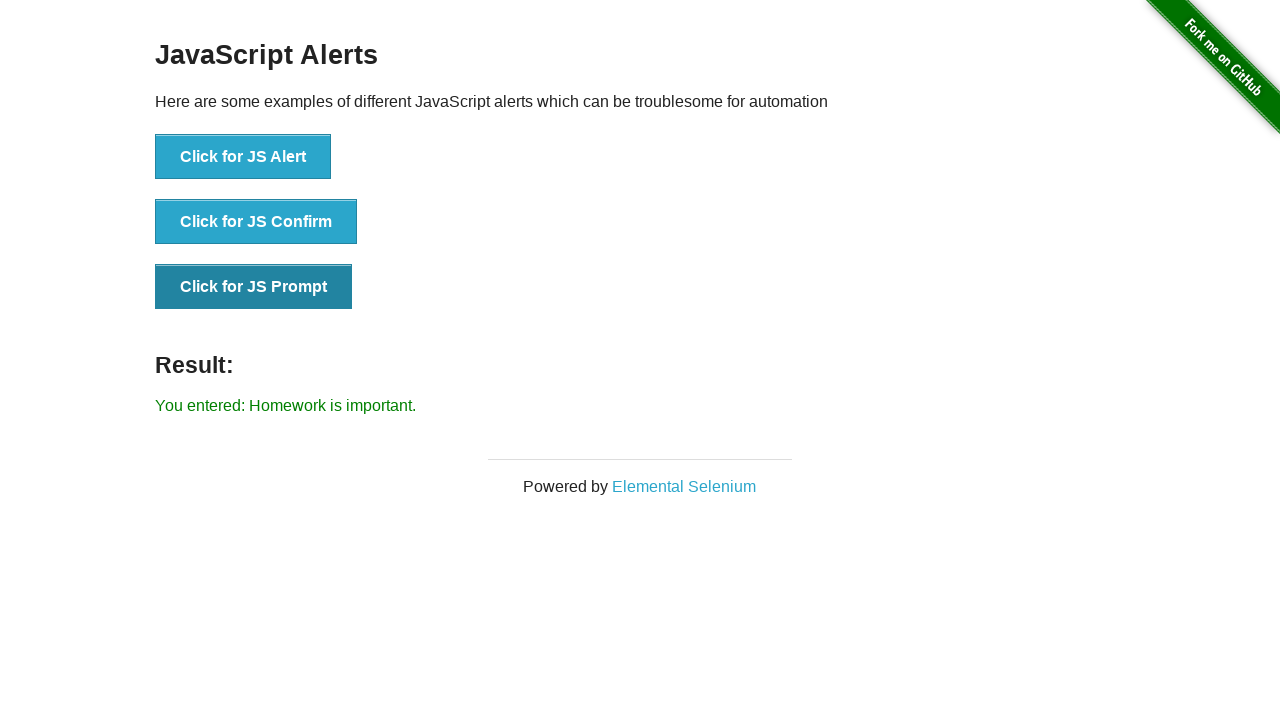

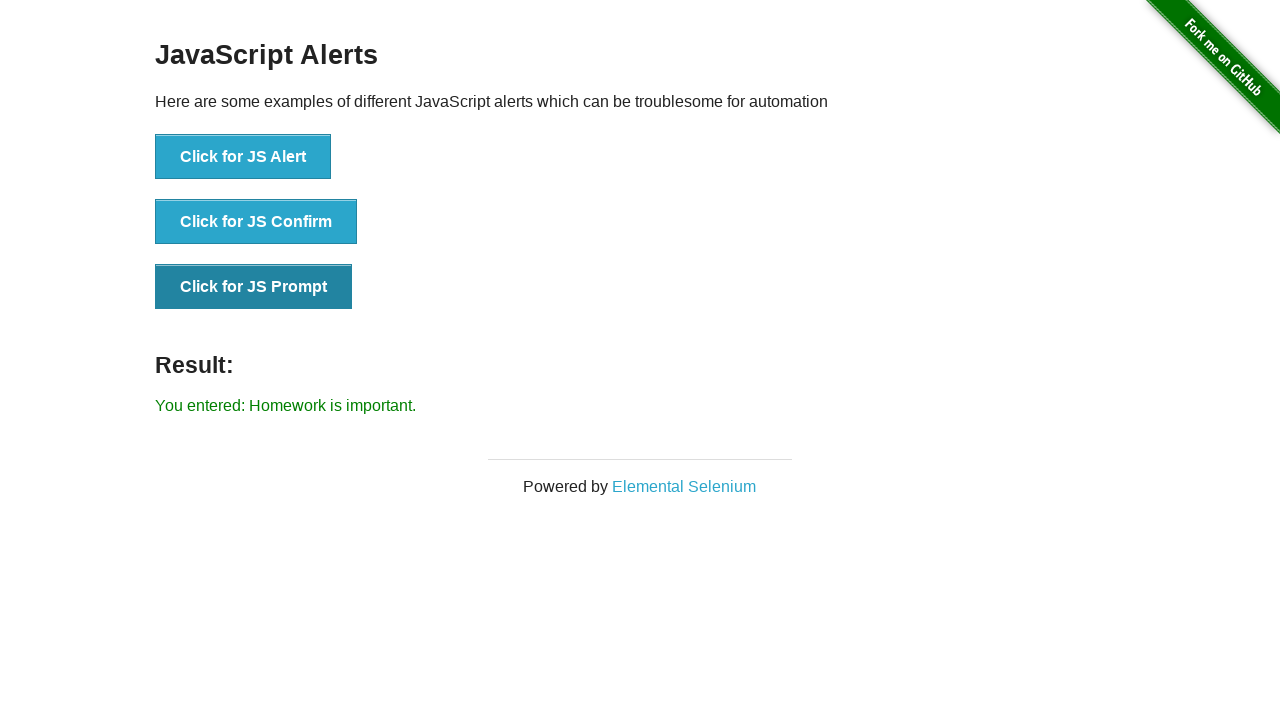